Tests multi-select dropdown functionality by selecting multiple options using different methods (visible text, index, value) and then deselecting options

Starting URL: https://training-support.net/webelements/selects

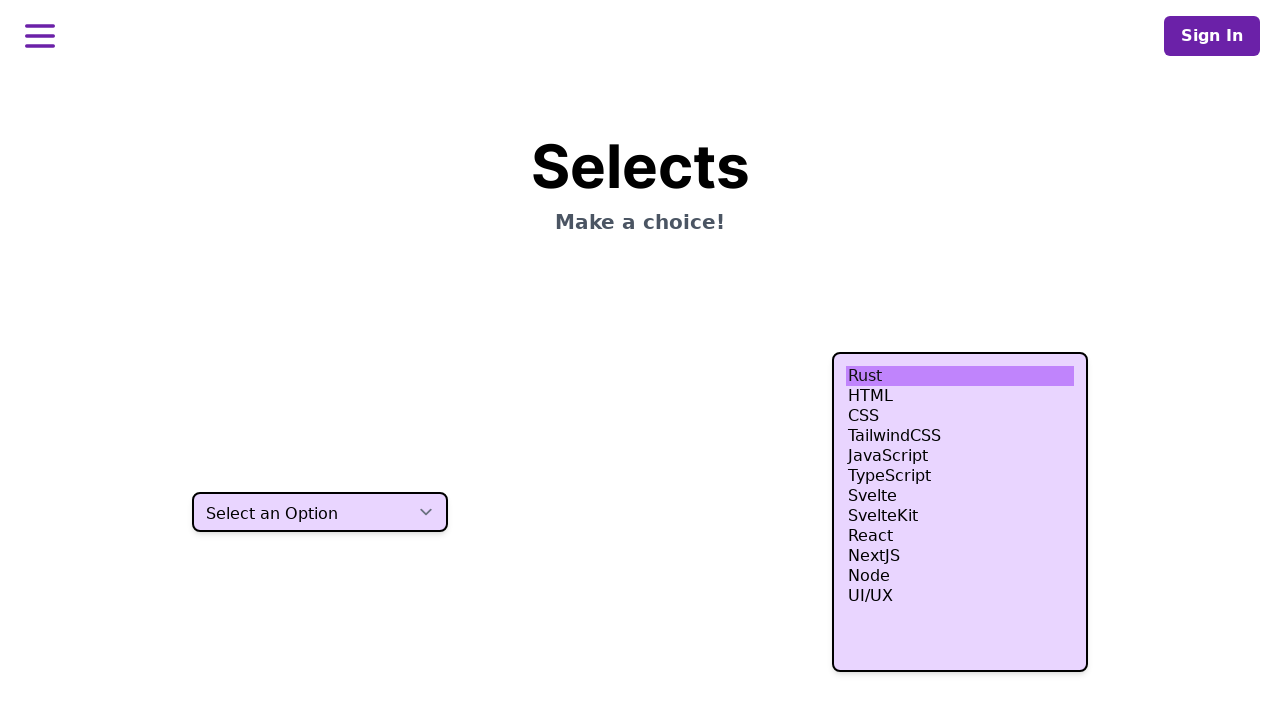

Located multi-select dropdown element
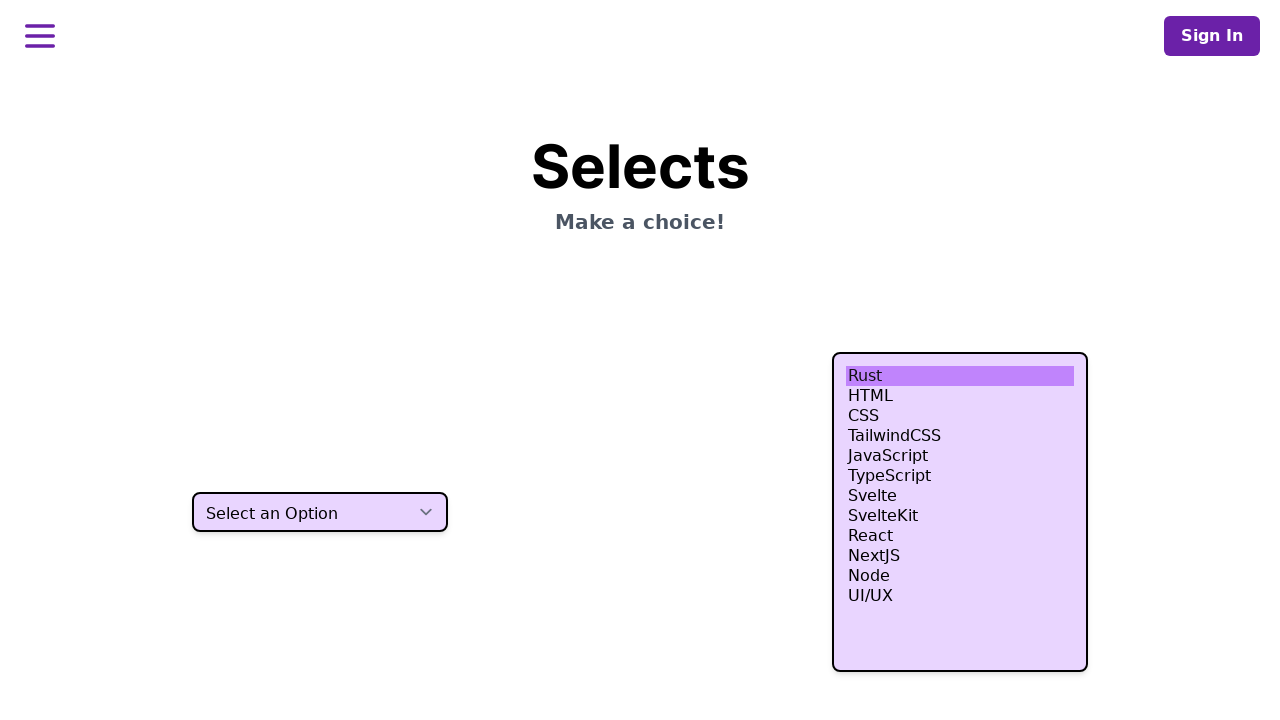

Selected 'HTML' option by visible text on select.h-80
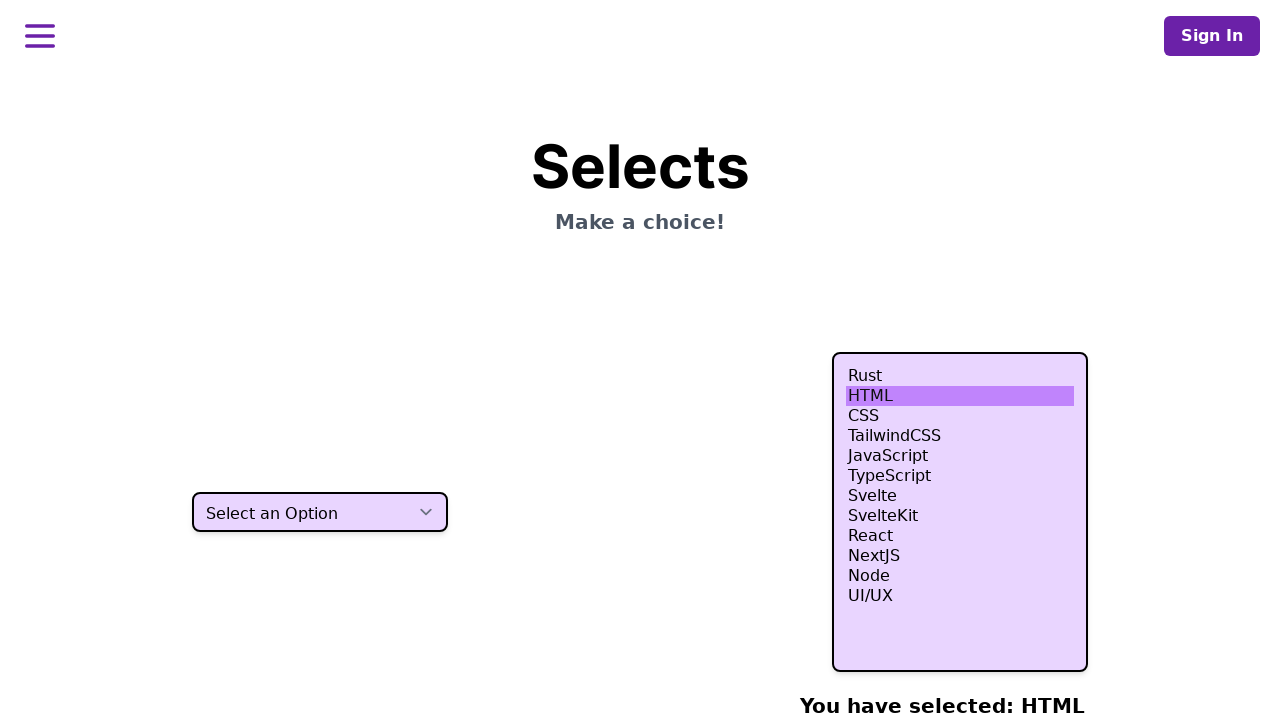

Selected options at indices 3, 4, and 5 on select.h-80
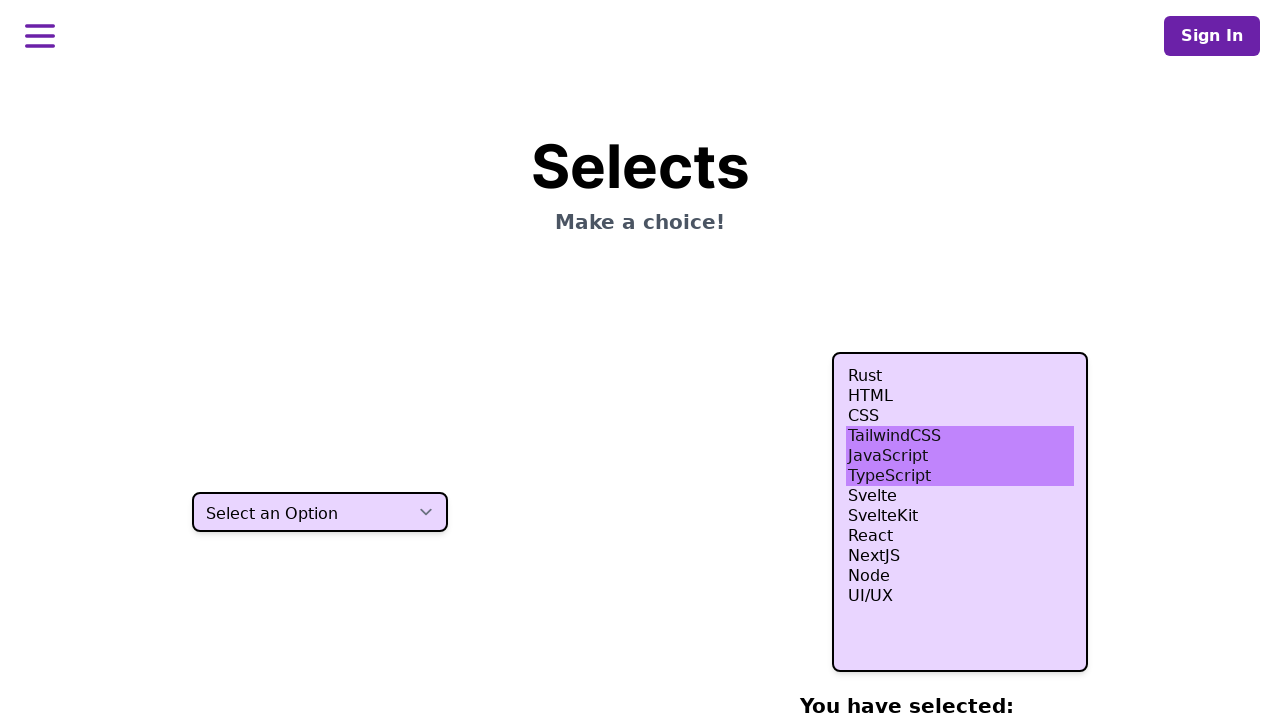

Selected 'nodejs' option by value on select.h-80
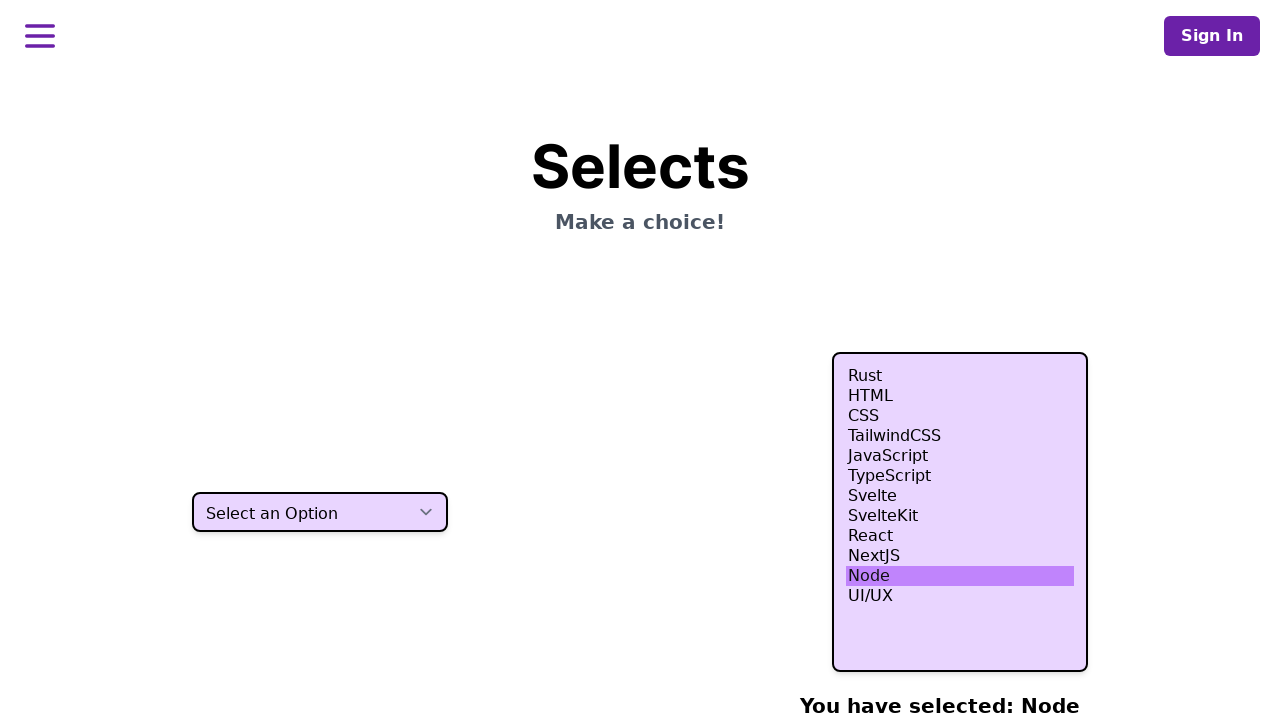

Retrieved all currently selected options
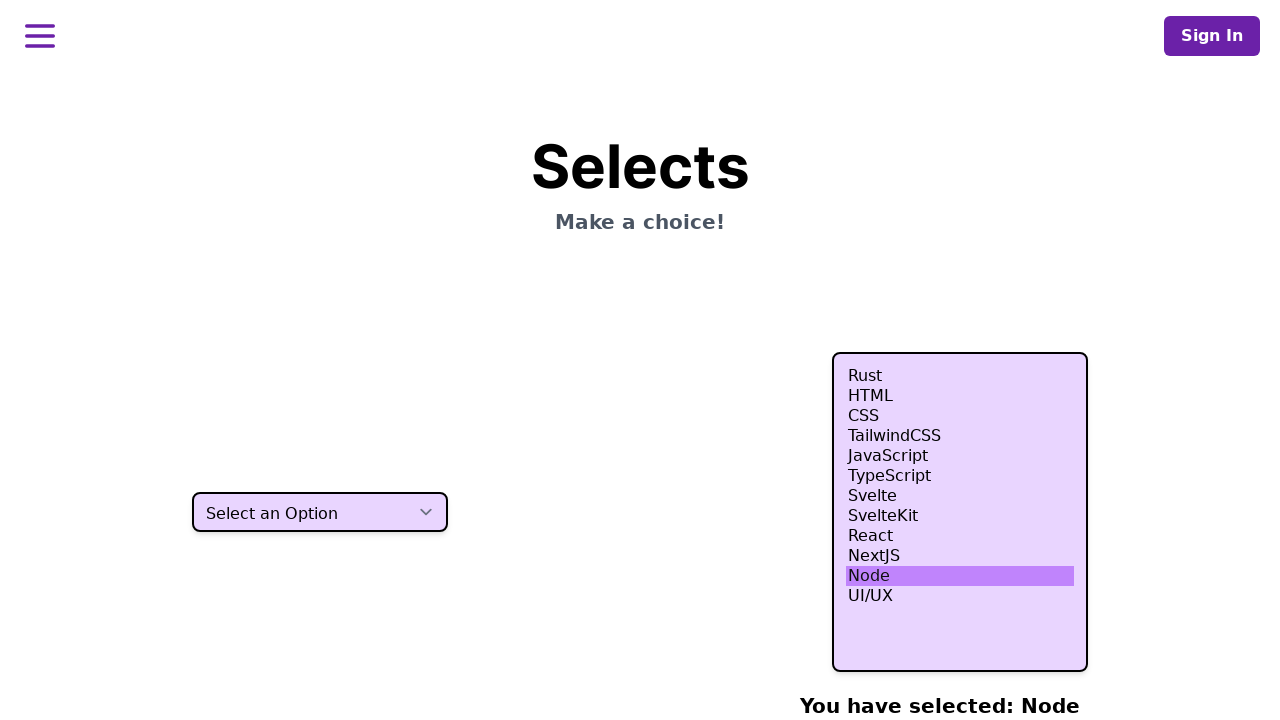

Retrieved current selected values for deselection
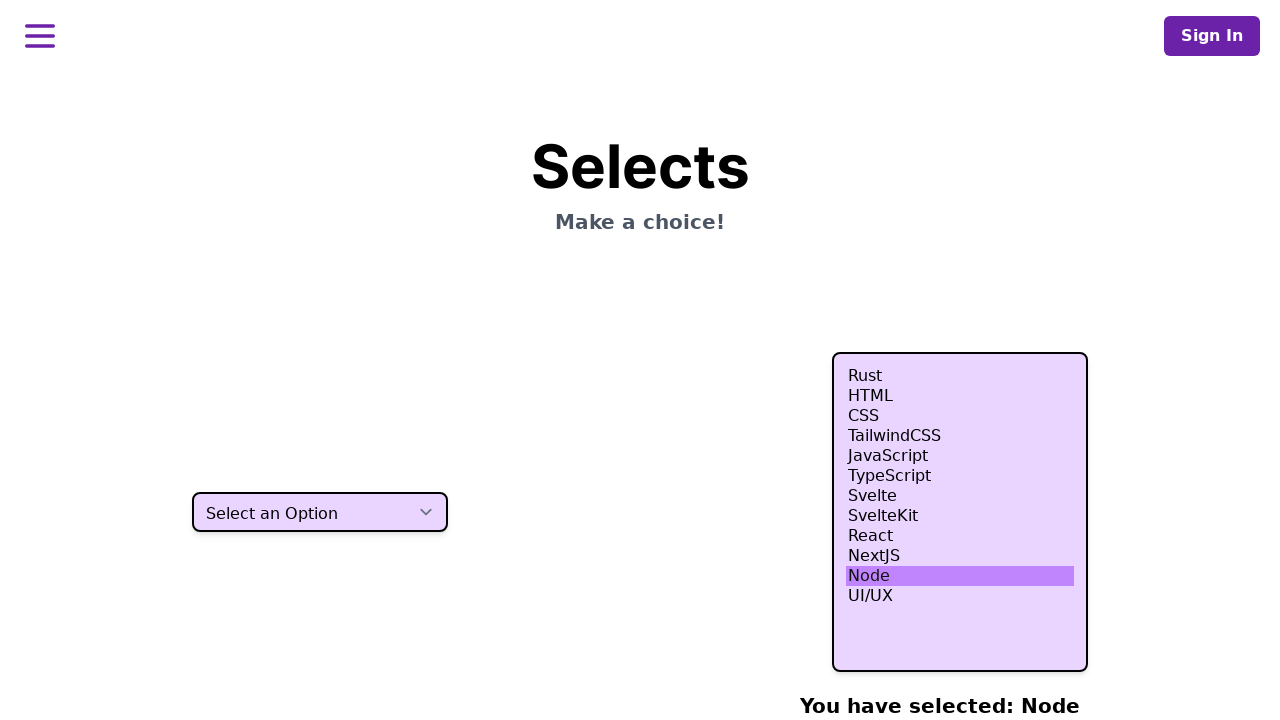

Deselected option at index 4
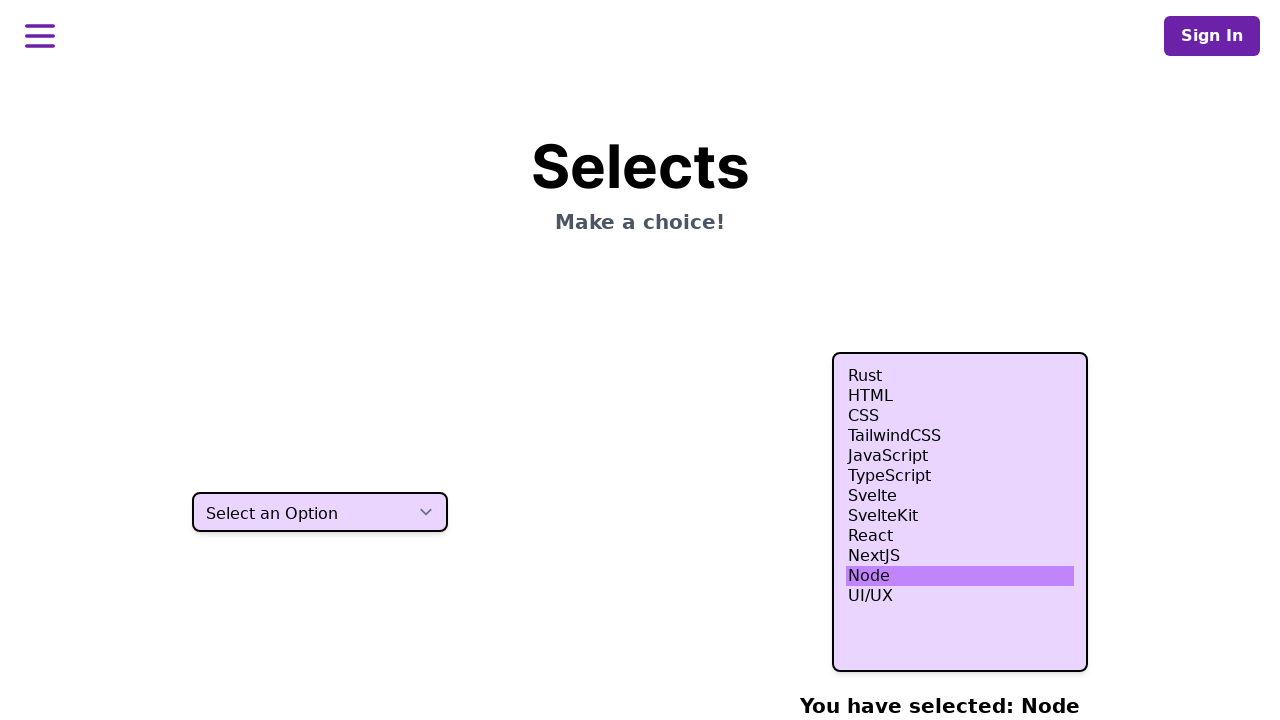

Retrieved updated selected options after deselection
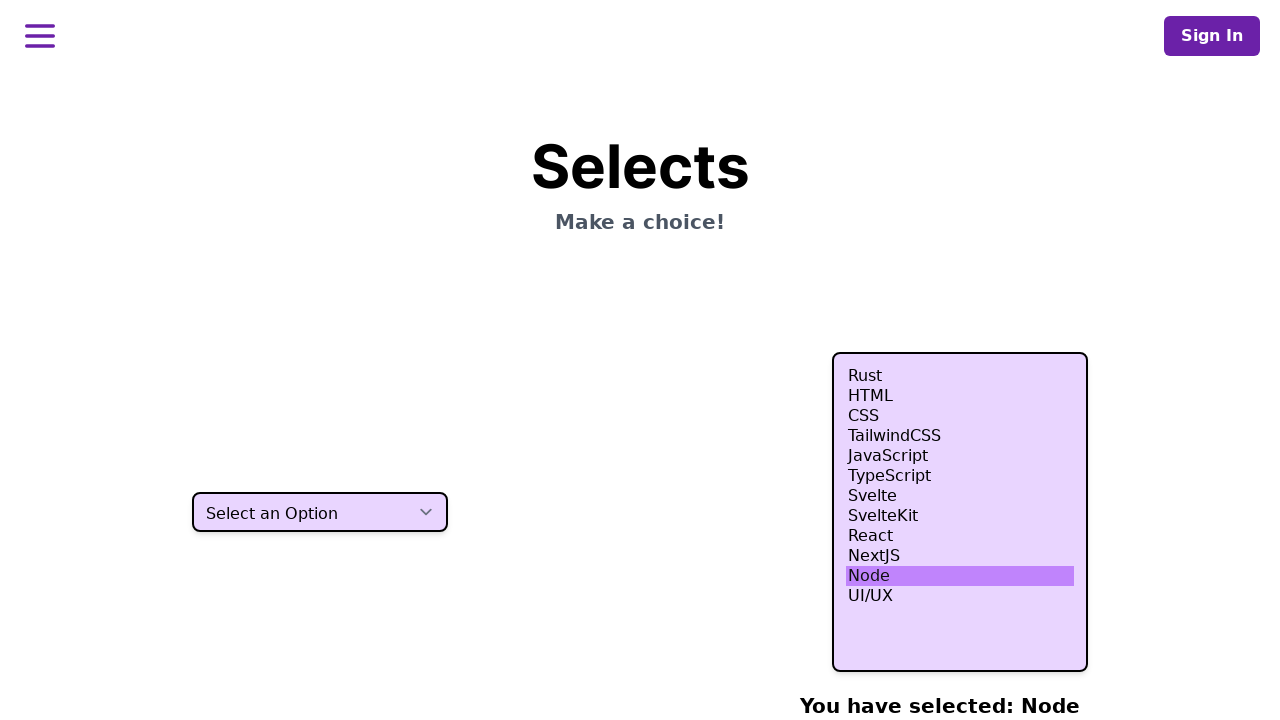

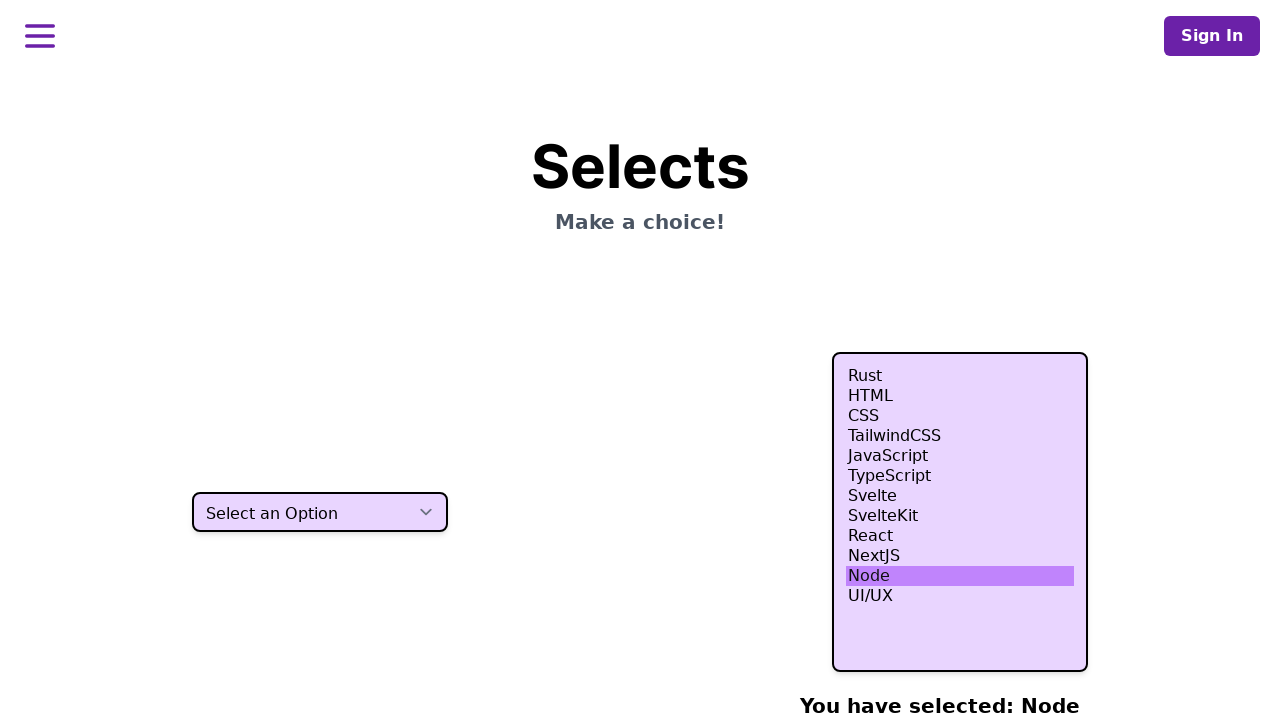